Tests explicit wait functionality by clicking a resend button and waiting for a message element to become visible, then verifying the message text starts with expected content

Starting URL: https://eviltester.github.io/supportclasses/#2000

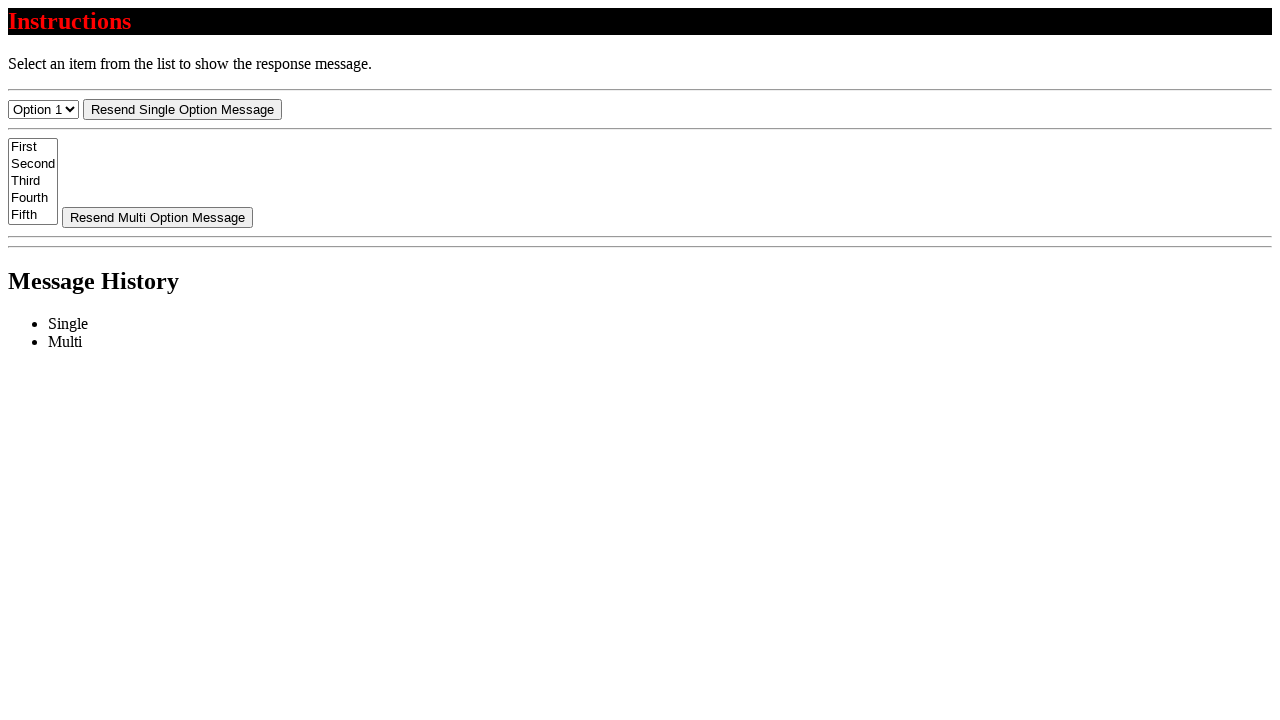

Clicked resend button at (182, 109) on #resend-select
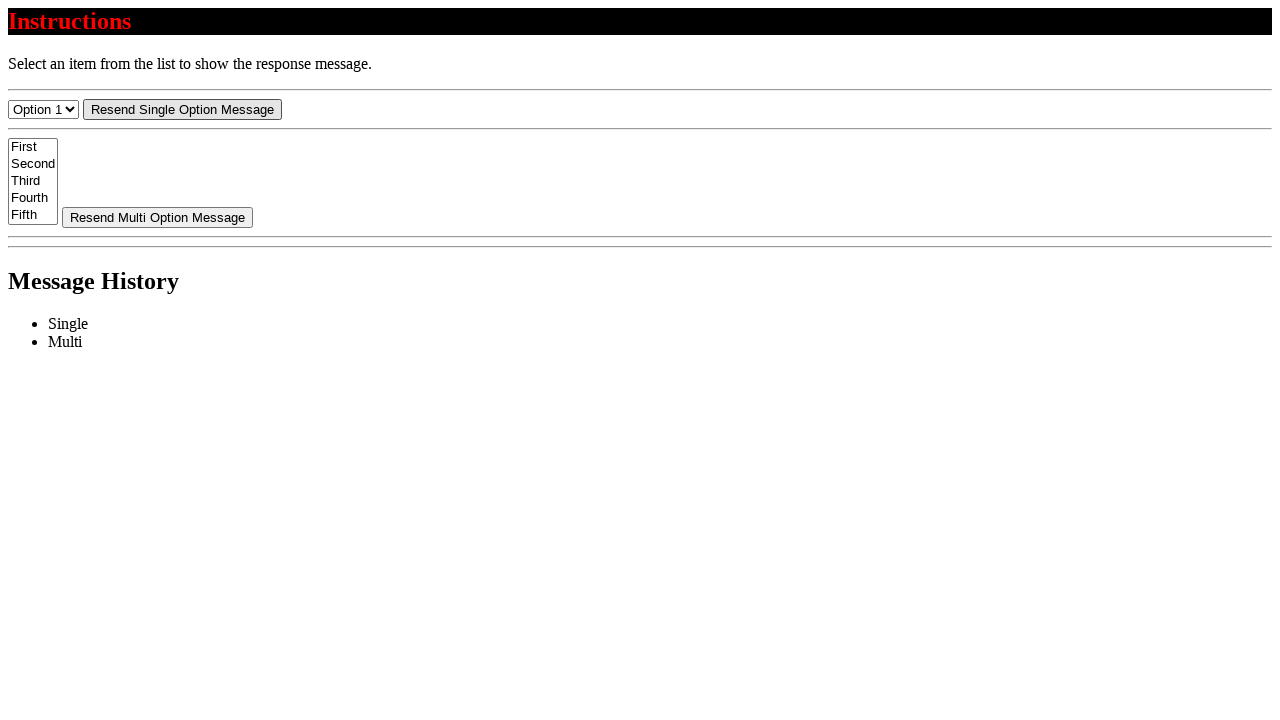

Message element became visible
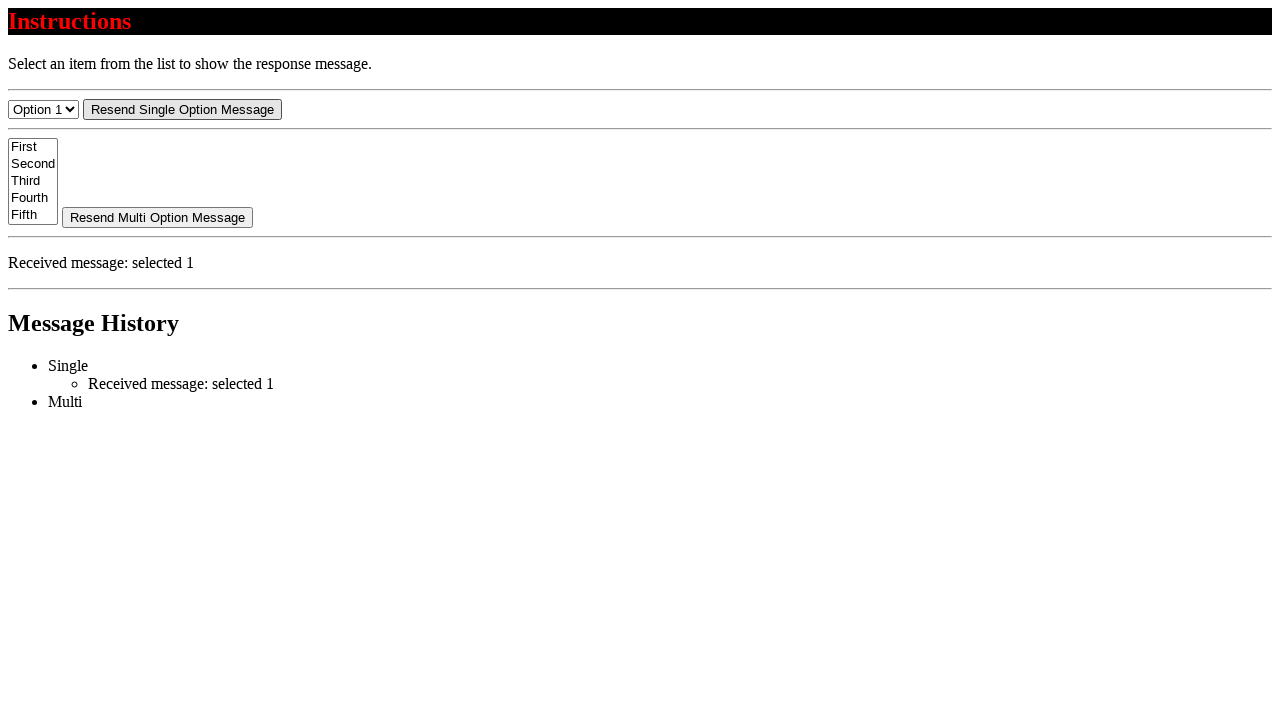

Located message element
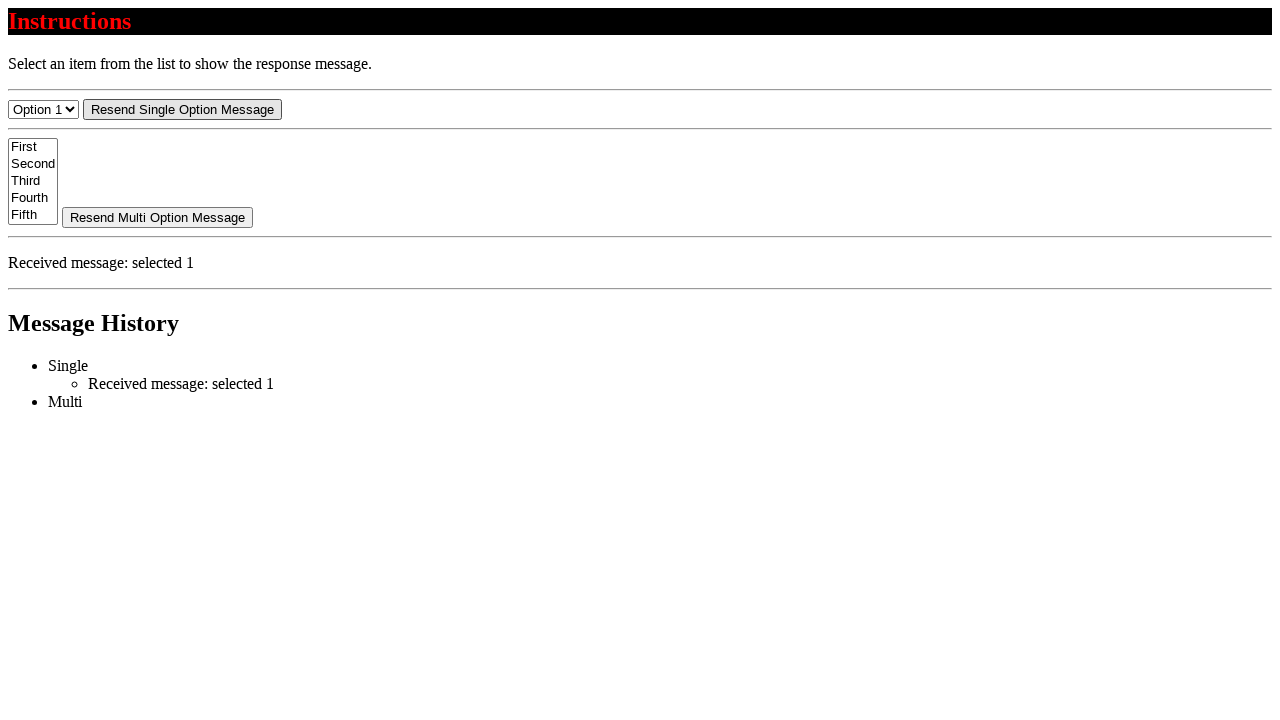

Verified message text starts with 'Received message:'
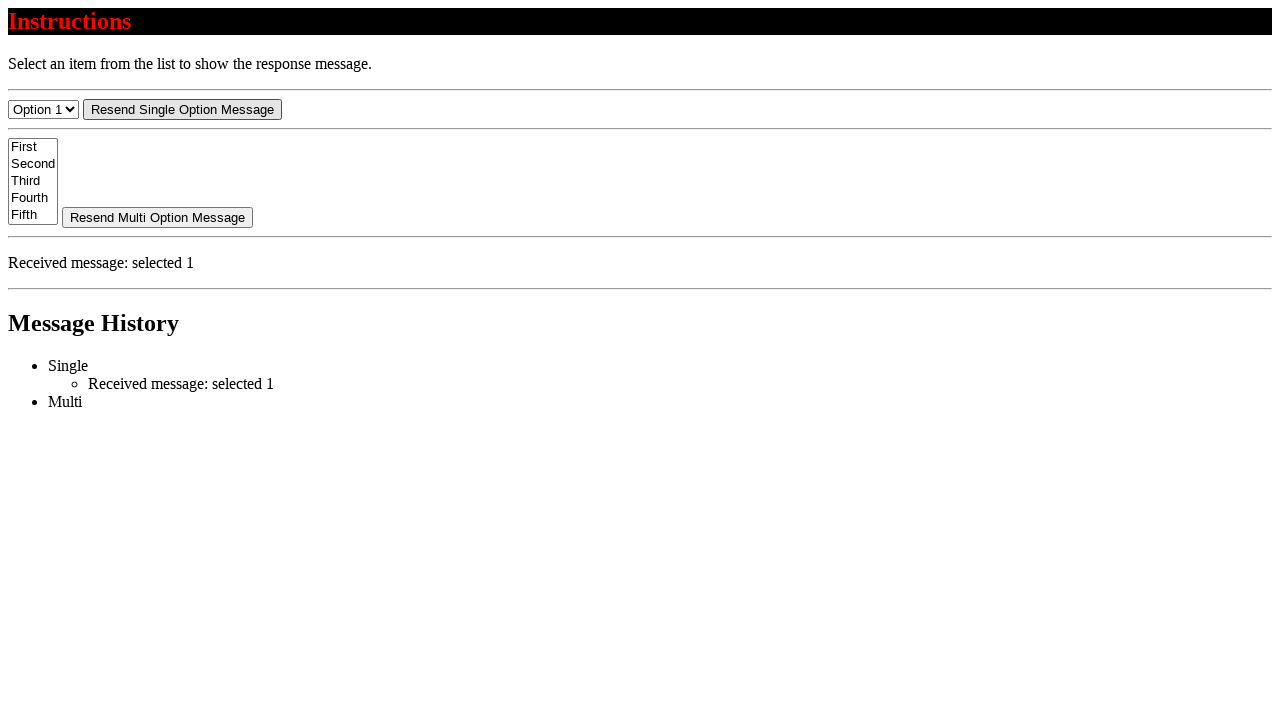

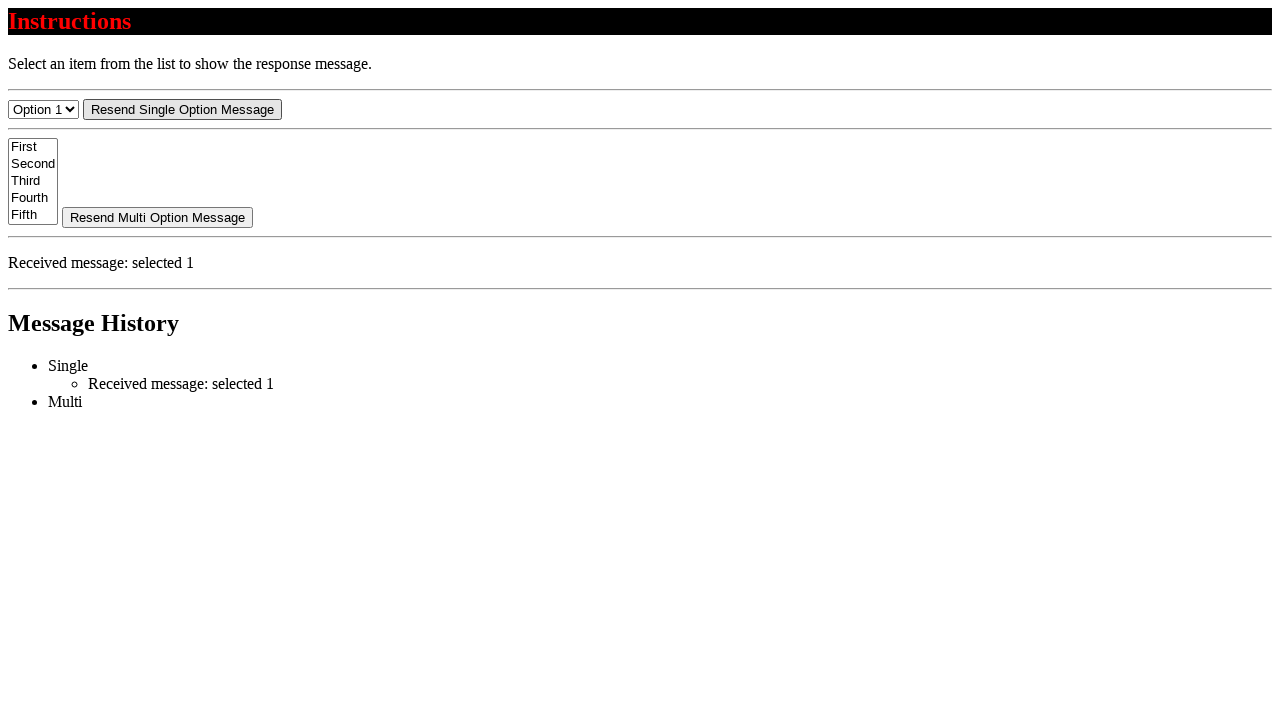